Navigates to the HK Bus app settings page and clicks on a specific option in the settings menu

Starting URL: https://hkbus.app/zh/board

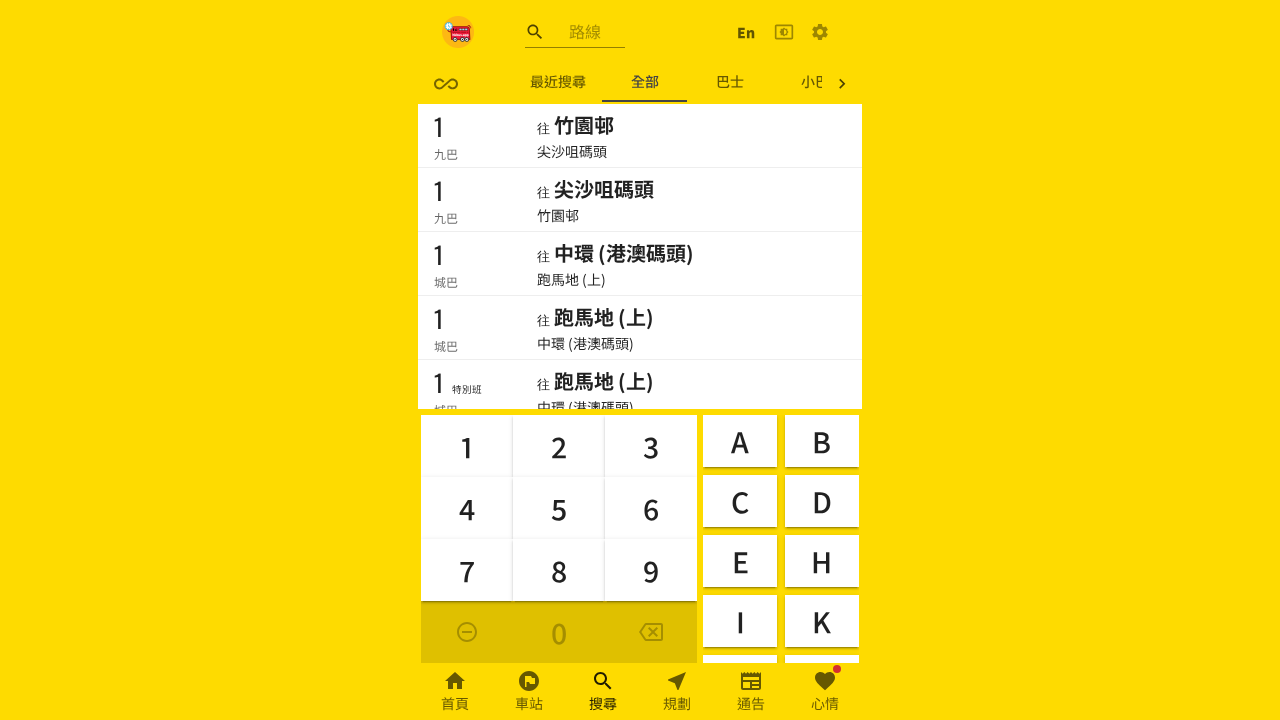

Clicked on settings page link at (820, 32) on xpath=//html/body/div[2]/div/div[1]/div[3]/a
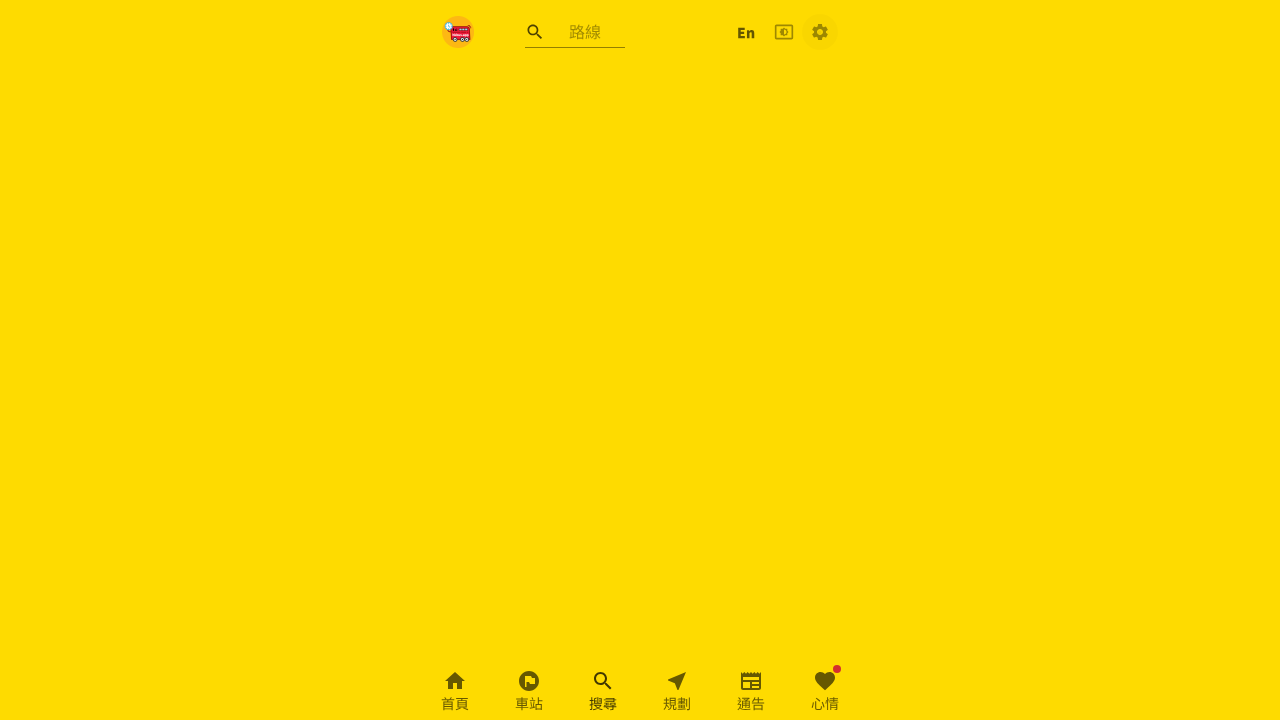

Waited for settings page to load
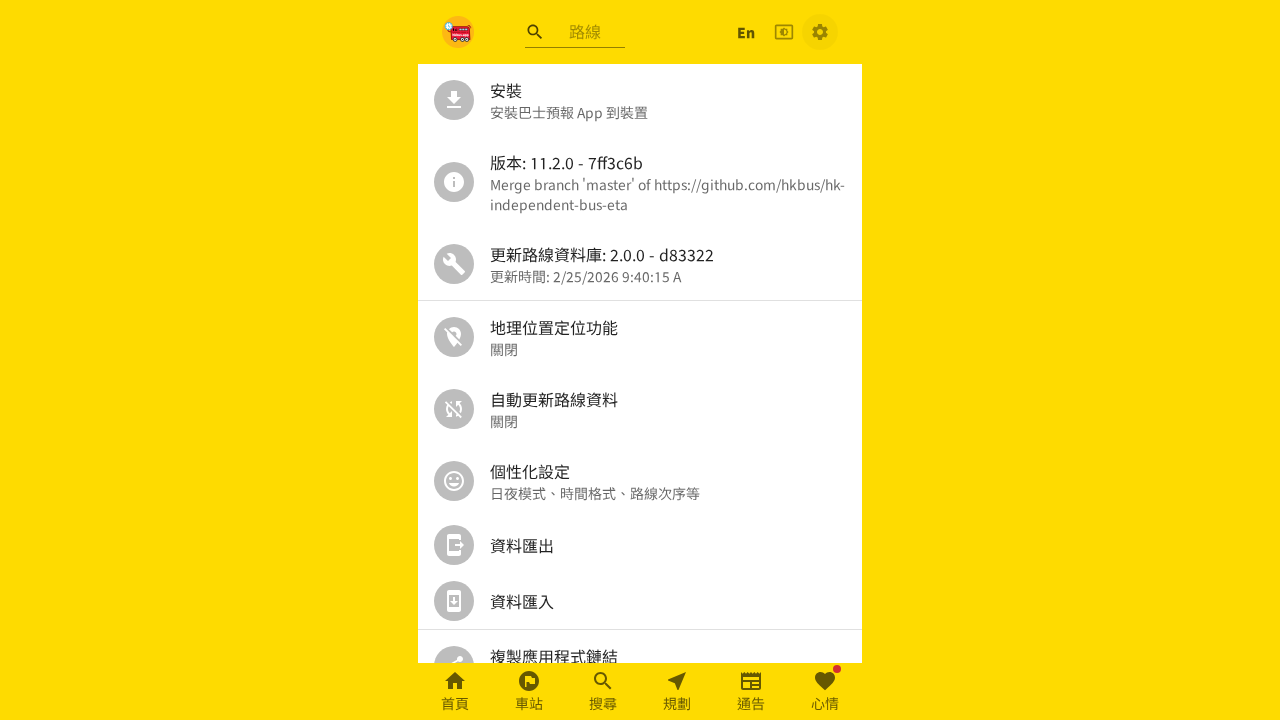

Clicked on the 6th option in settings menu at (640, 481) on xpath=//html/body/div[2]/div/div[2]/div/ul/div[6]
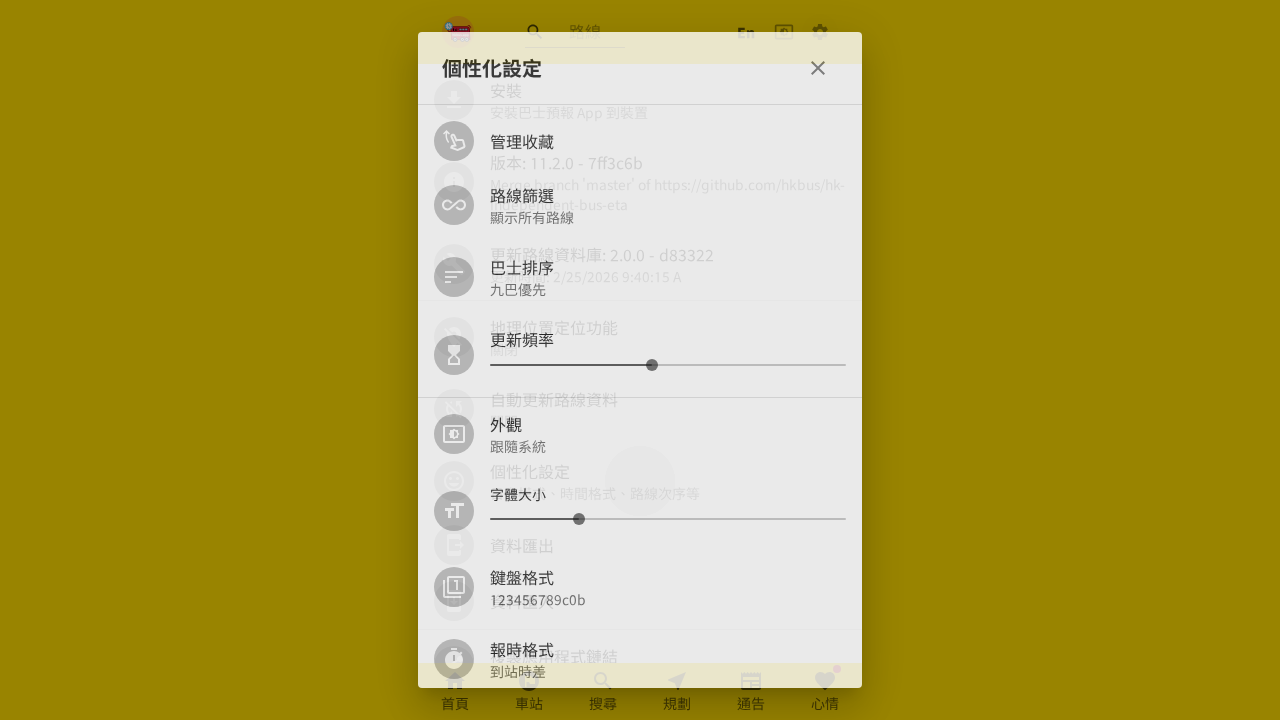

Waited for action to complete
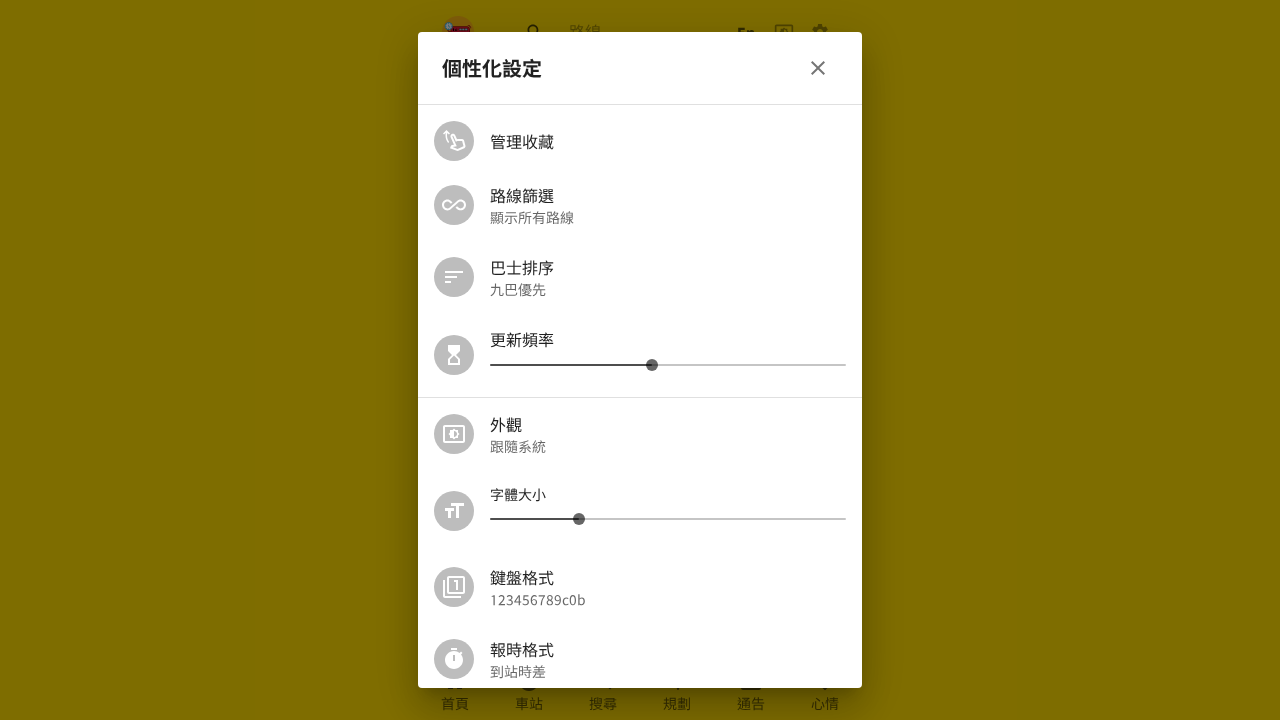

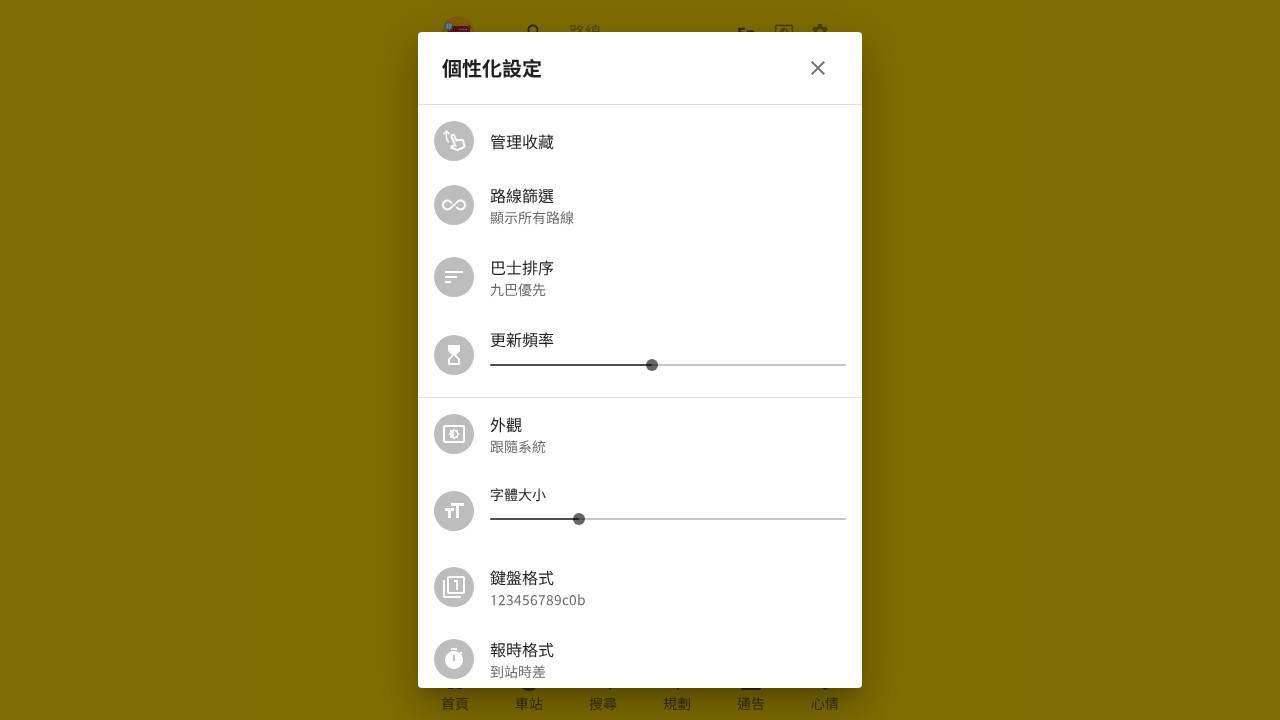